Tests dynamic dropdown functionality on a flight booking practice page by selecting Bangalore as the departure city and Hyderabad as the destination city from cascading dropdown menus.

Starting URL: https://rahulshettyacademy.com/dropdownsPractise/

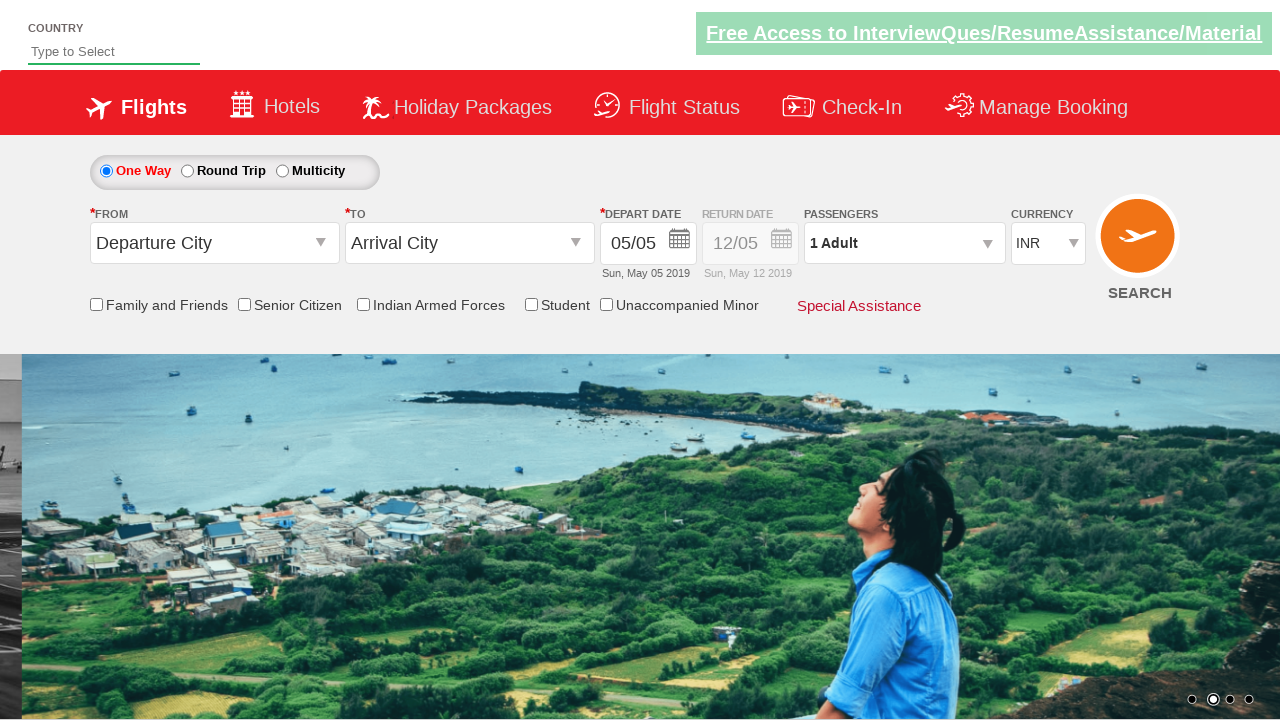

Clicked on the origin/departure dropdown to open it at (323, 244) on #ctl00_mainContent_ddl_originStation1_CTXTaction
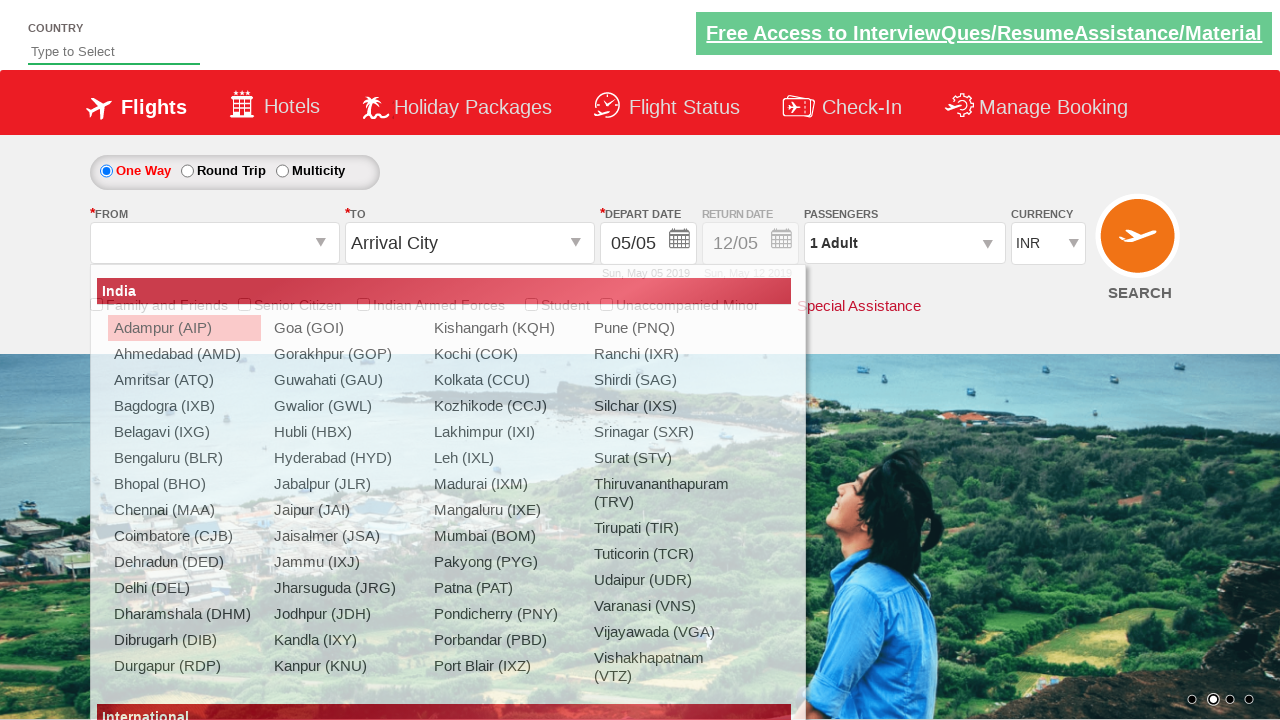

Selected Bangalore (BLR) as the departure city at (184, 458) on a[value='BLR']
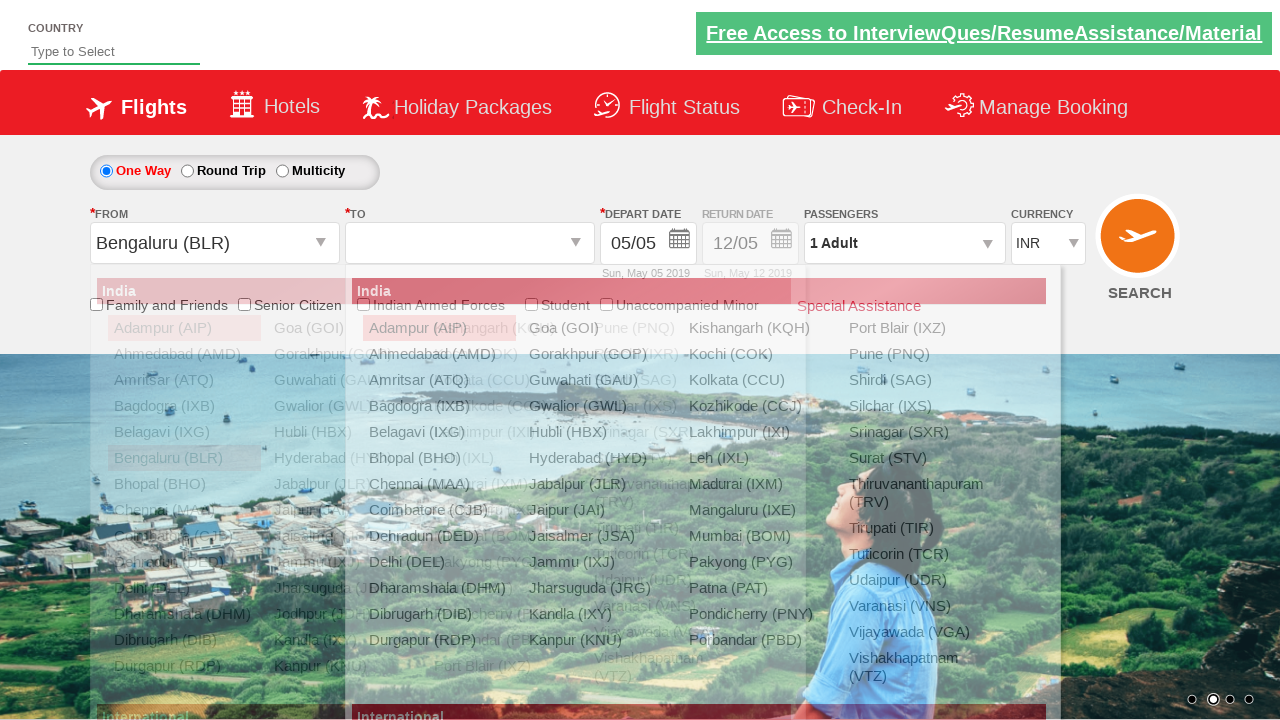

Waited for destination dropdown to be ready after departure selection
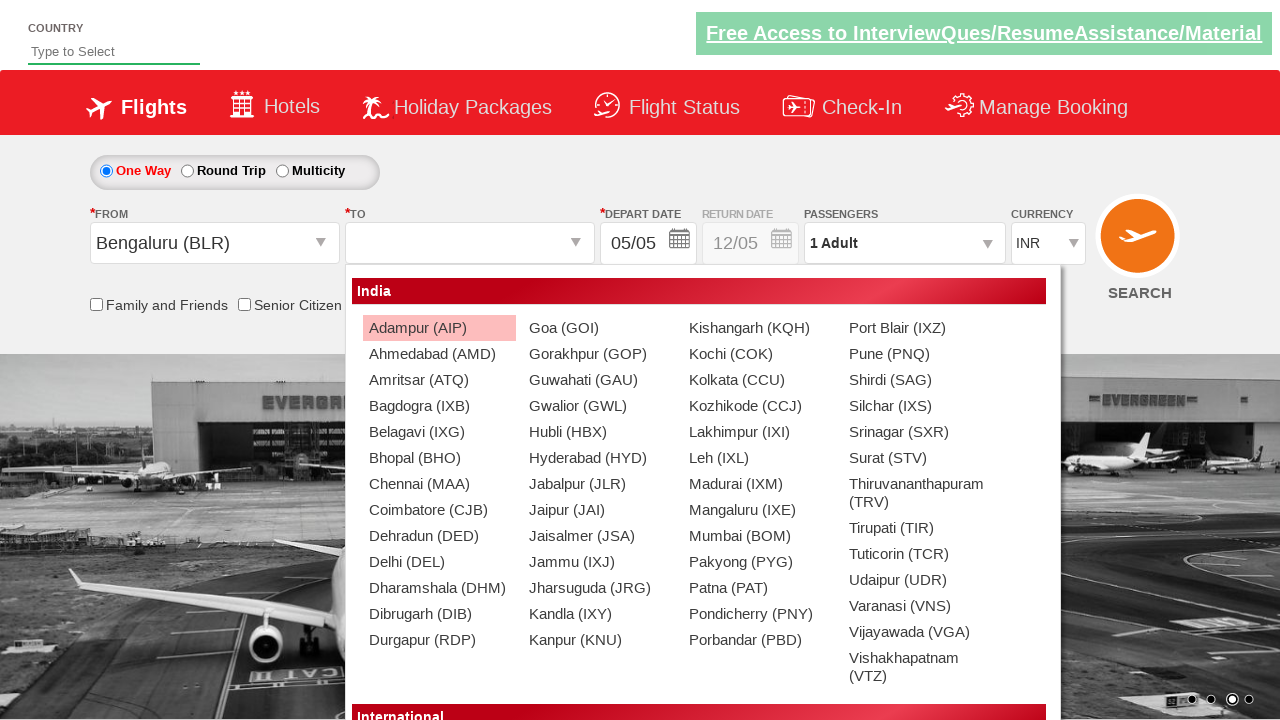

Selected Hyderabad (HYD) as the destination city at (599, 458) on #glsctl00_mainContent_ddl_destinationStation1_CTNR a[value='HYD']
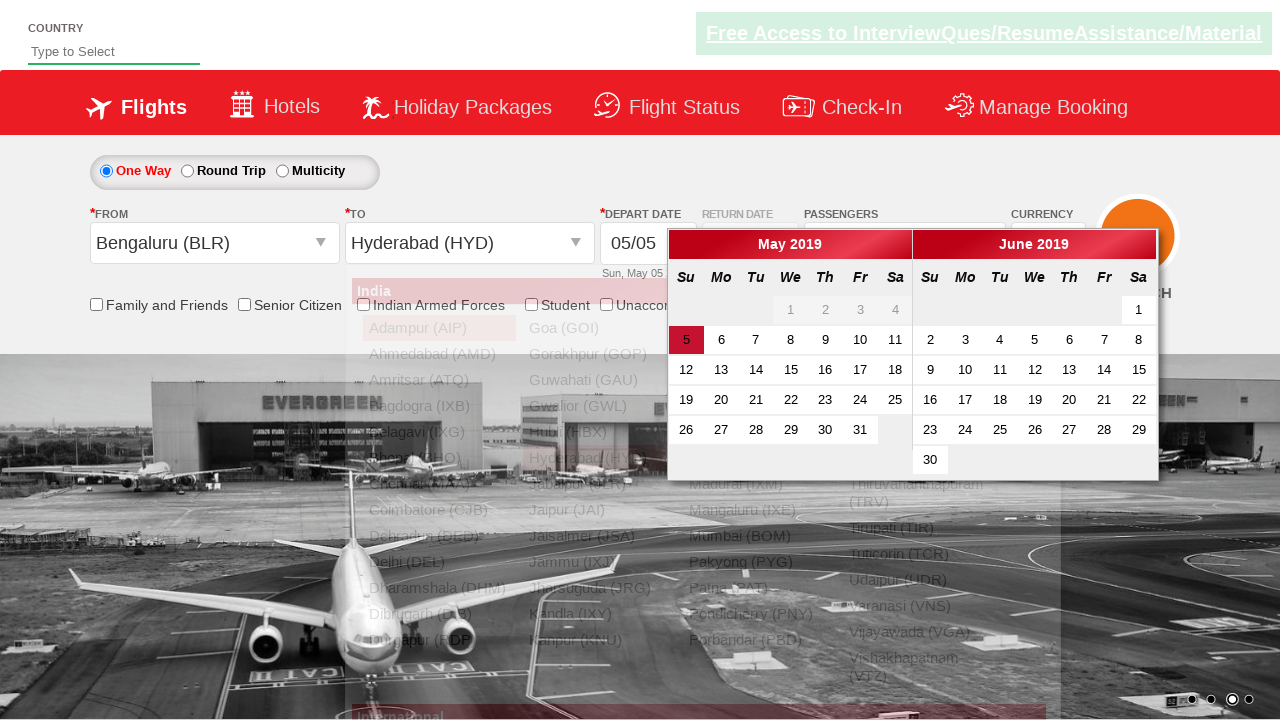

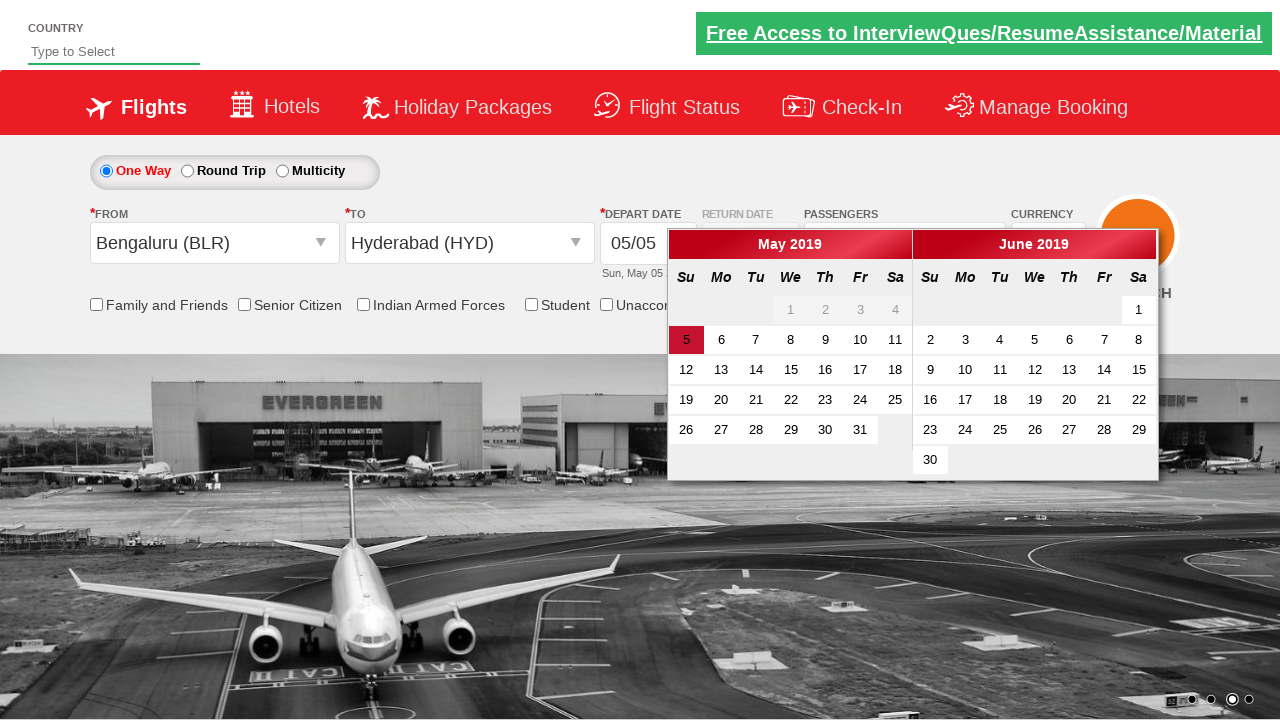